Tests form interaction by clicking a toggle button, filling an email field, and then clearing it

Starting URL: https://testautomationpractice.blogspot.com/

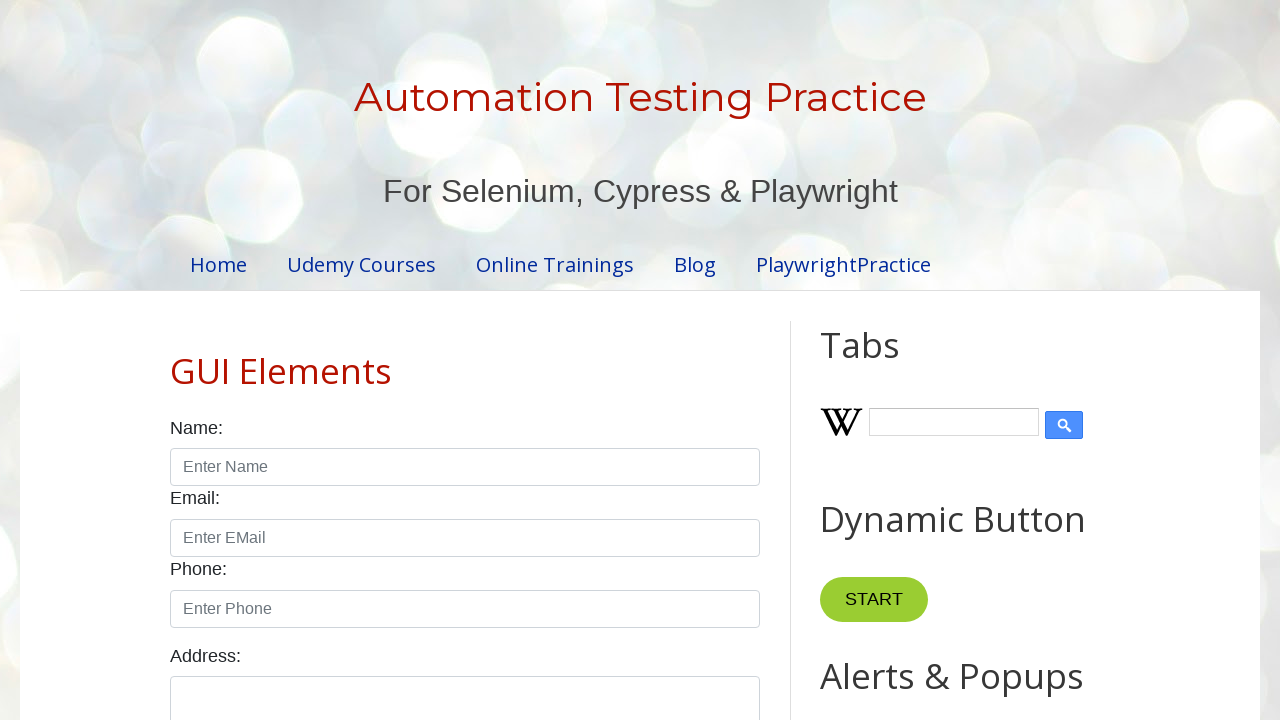

Clicked toggle button at (874, 600) on xpath=//button[@onclick='toggleButton(this)']
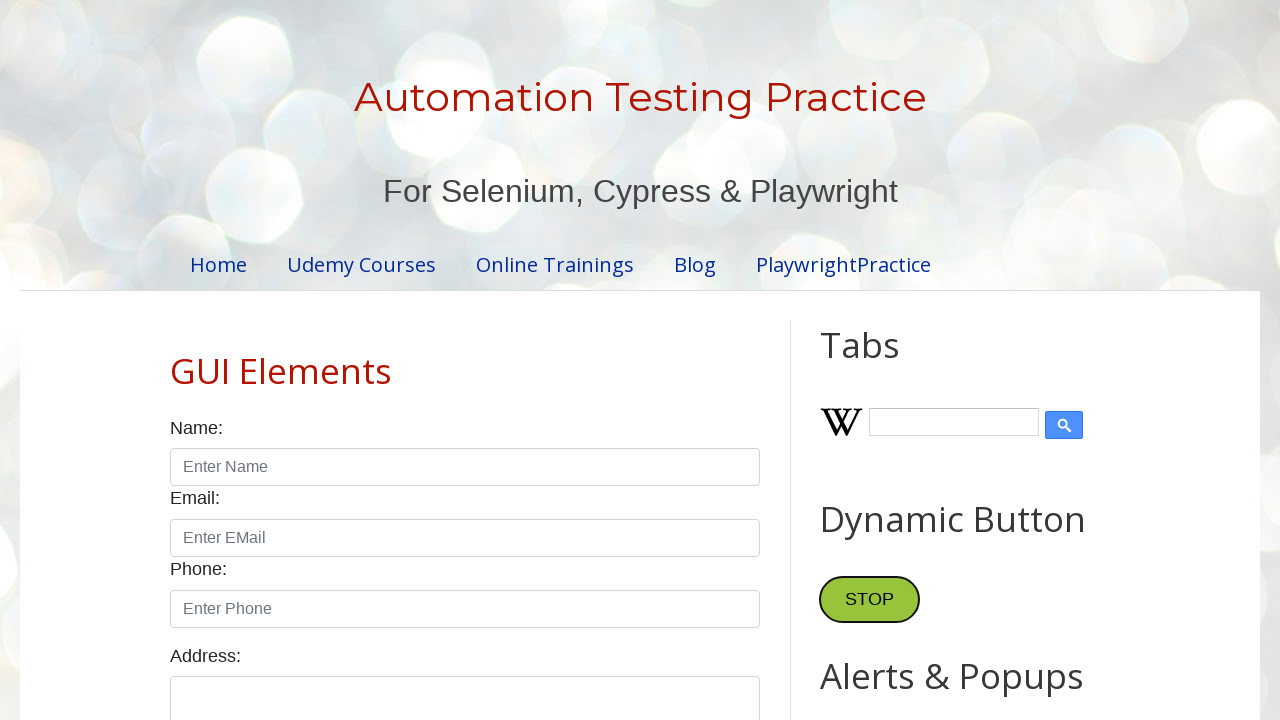

Filled email field with 'test@email.com' on //input[@id='email']
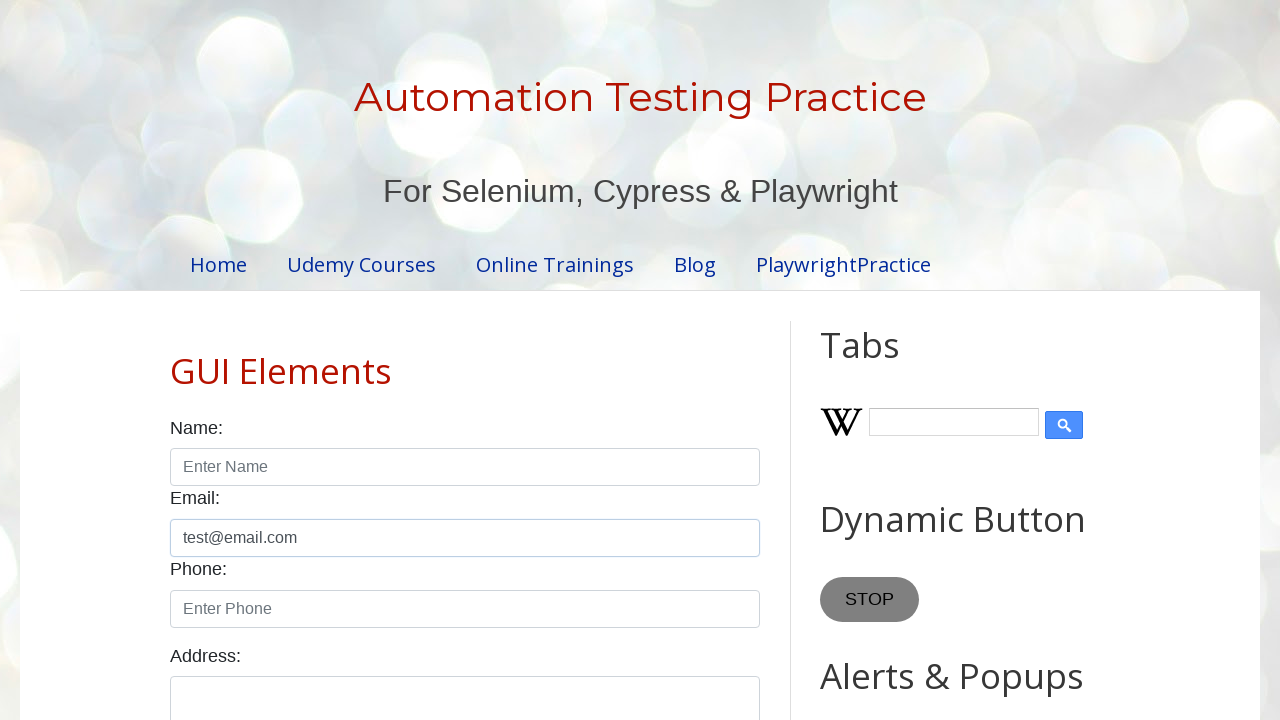

Cleared email field on //input[@id='email']
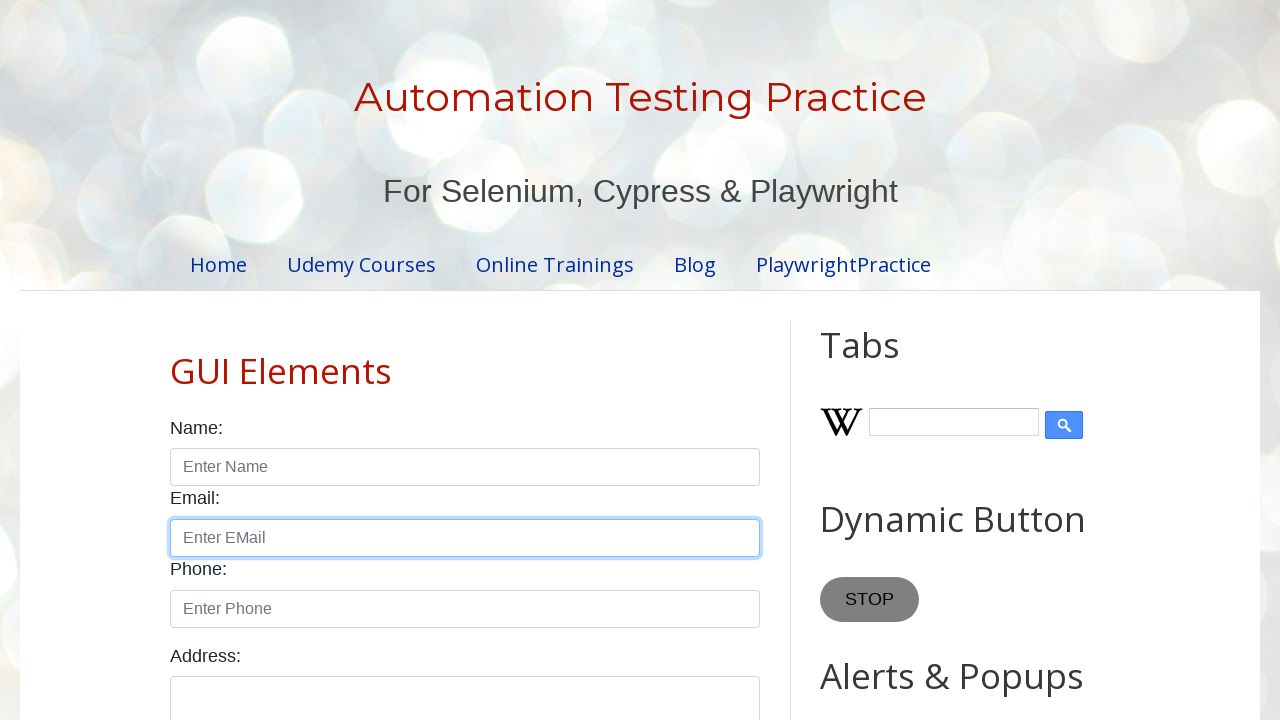

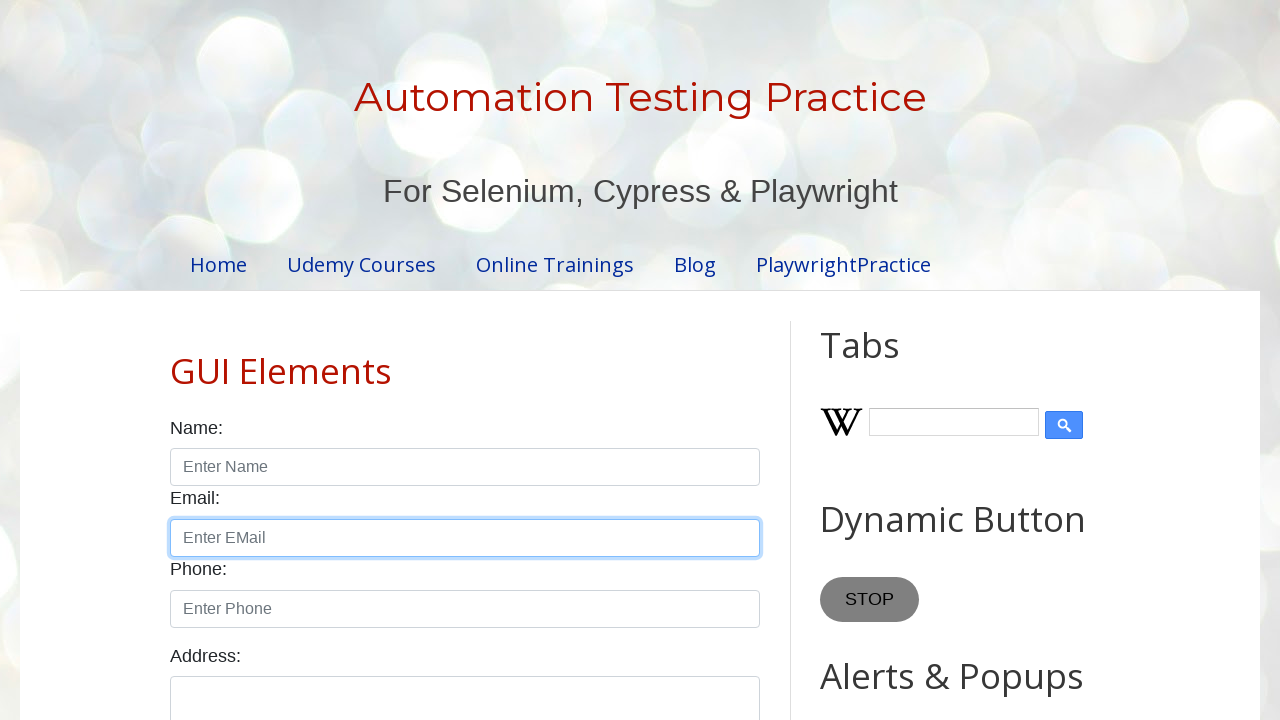